Tests copy/paste functionality using keyboard shortcuts with a loop to paste multiple times

Starting URL: http://uitestingplayground.com/textinput

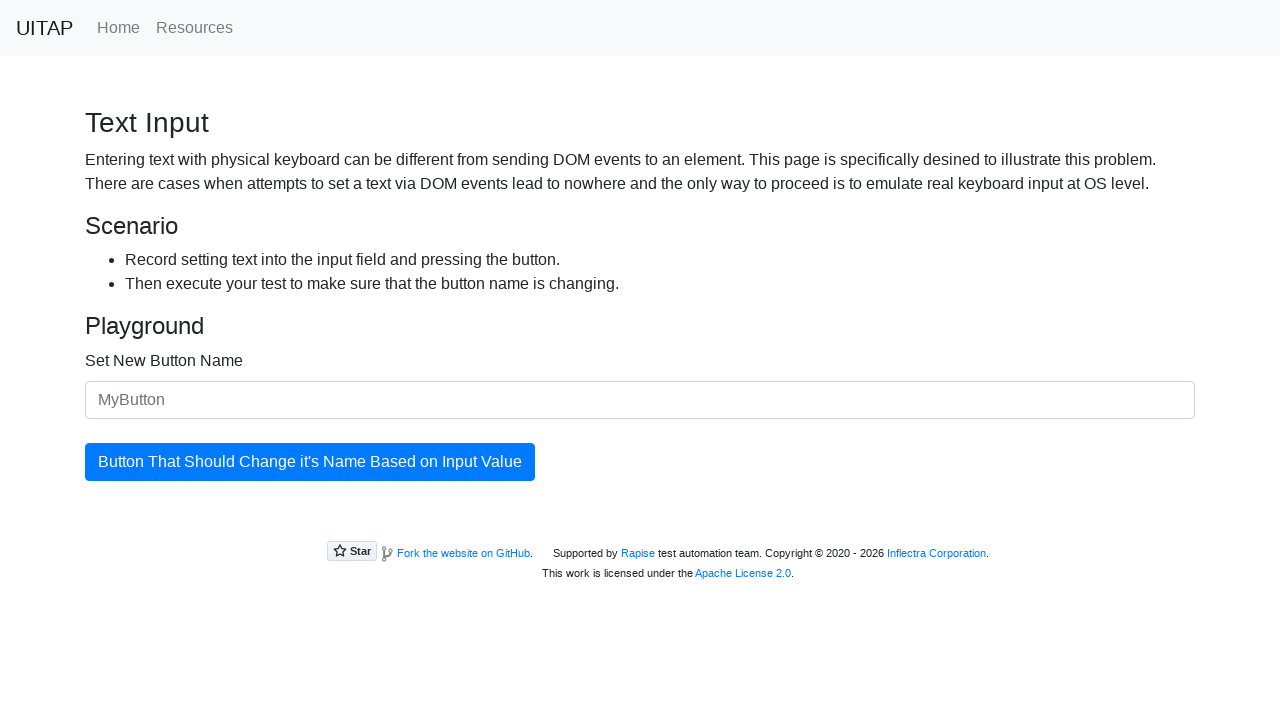

Filled input field with 'abc' on [id="newButtonName"]
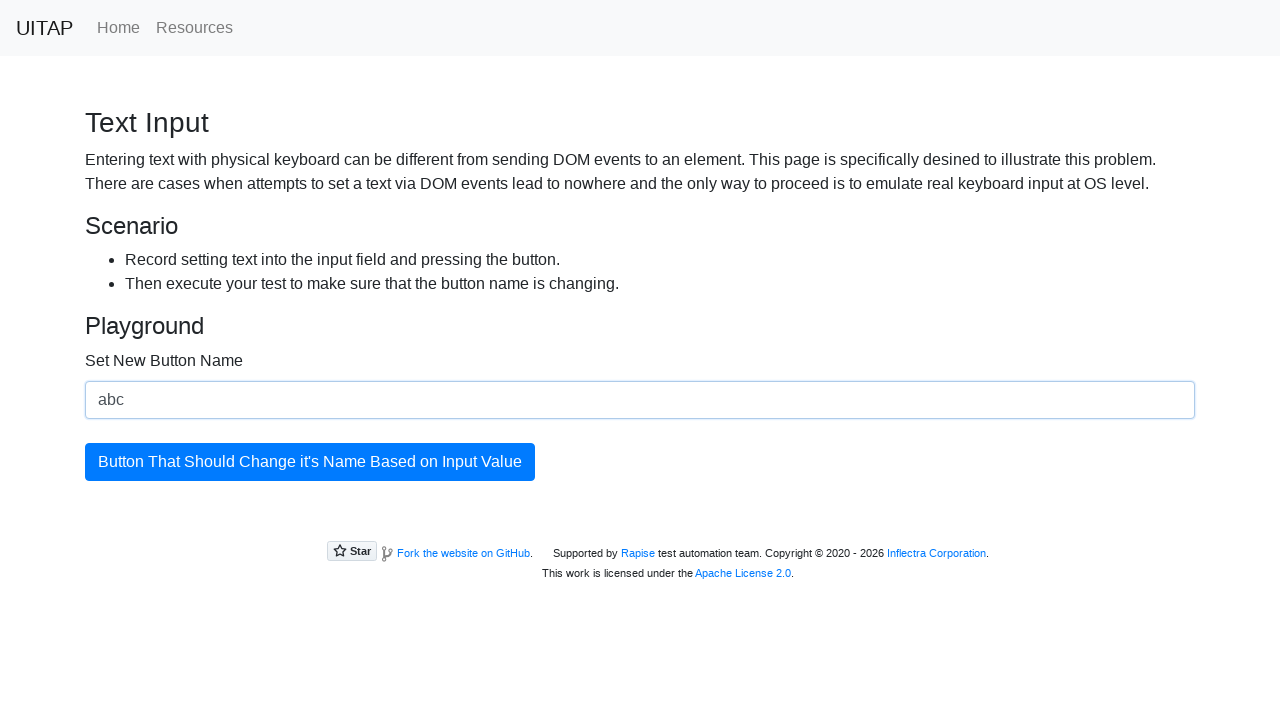

Double-clicked to select text in input field at (640, 400) on [id="newButtonName"]
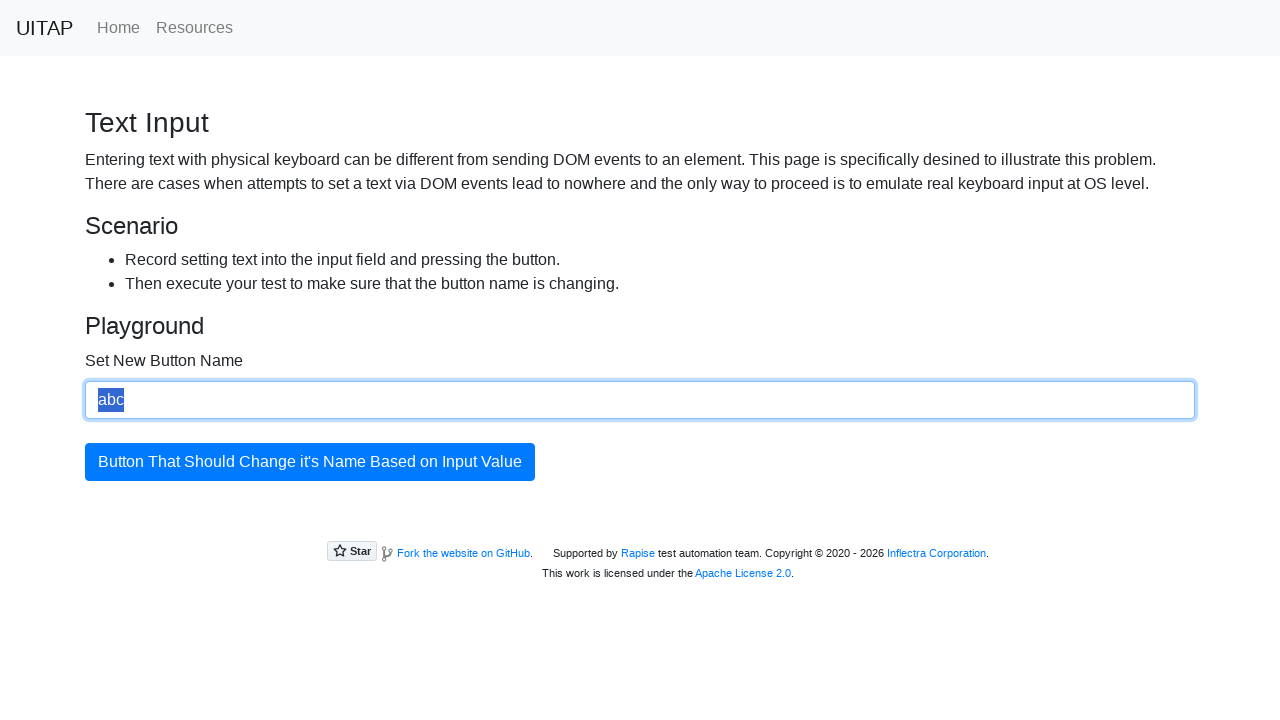

Cut selected text using Ctrl+X on [id="newButtonName"]
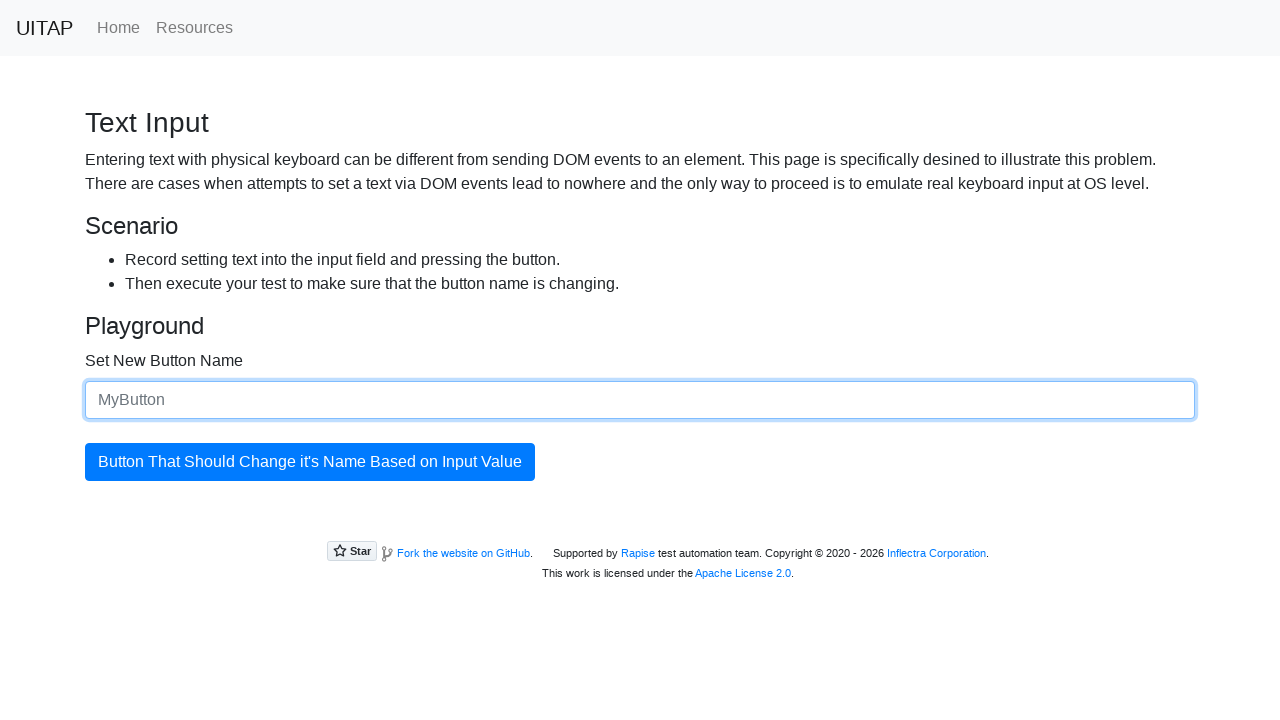

Pasted text using Ctrl+V (iteration 1) on [id="newButtonName"]
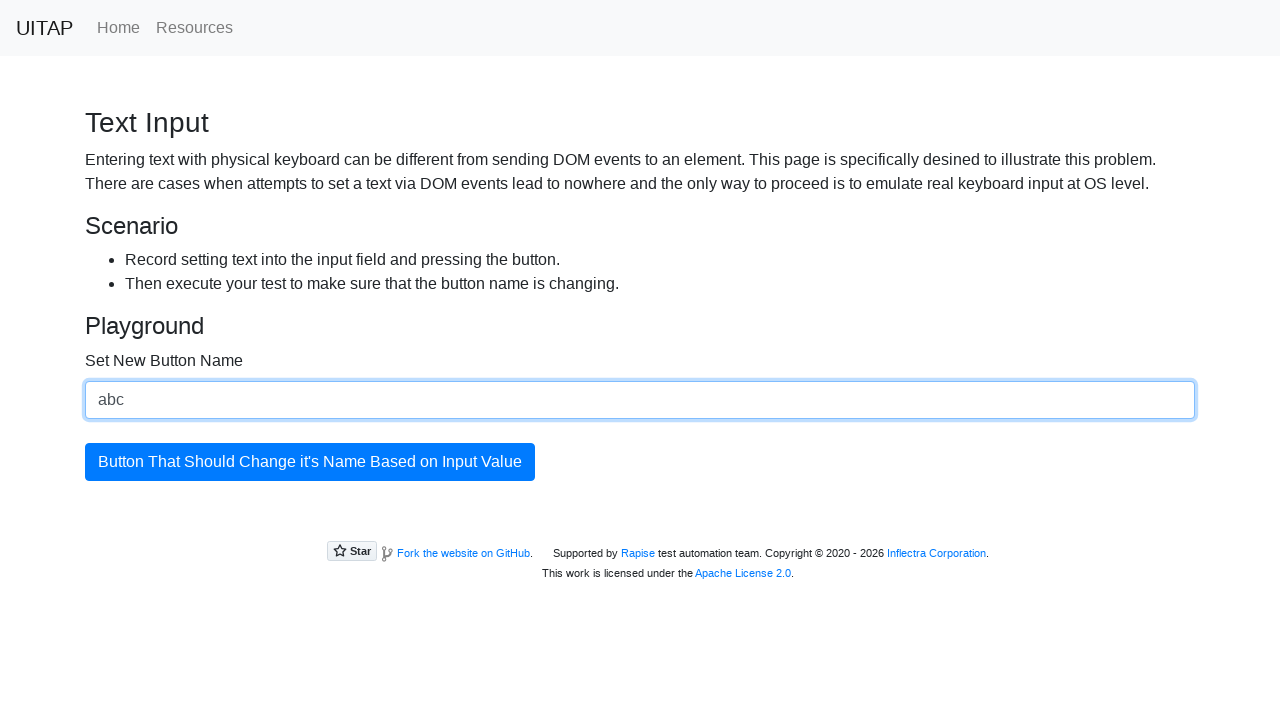

Pasted text using Ctrl+V (iteration 2) on [id="newButtonName"]
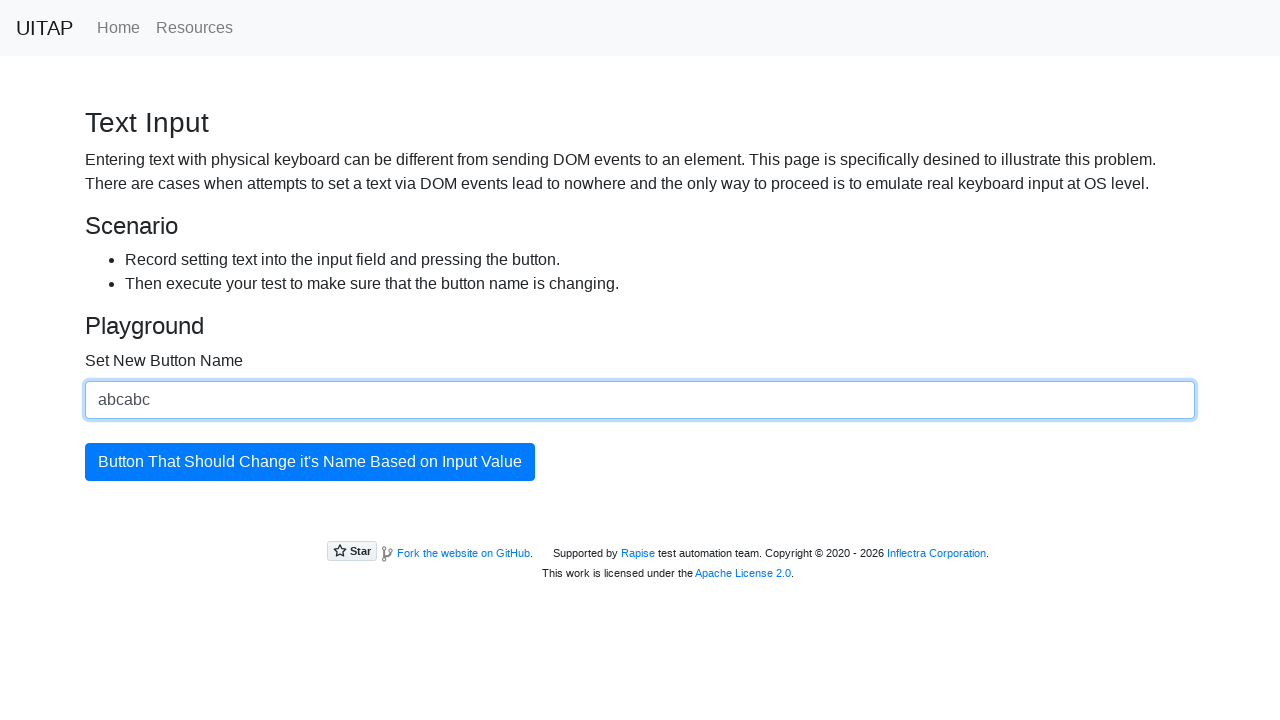

Pasted text using Ctrl+V (iteration 3) on [id="newButtonName"]
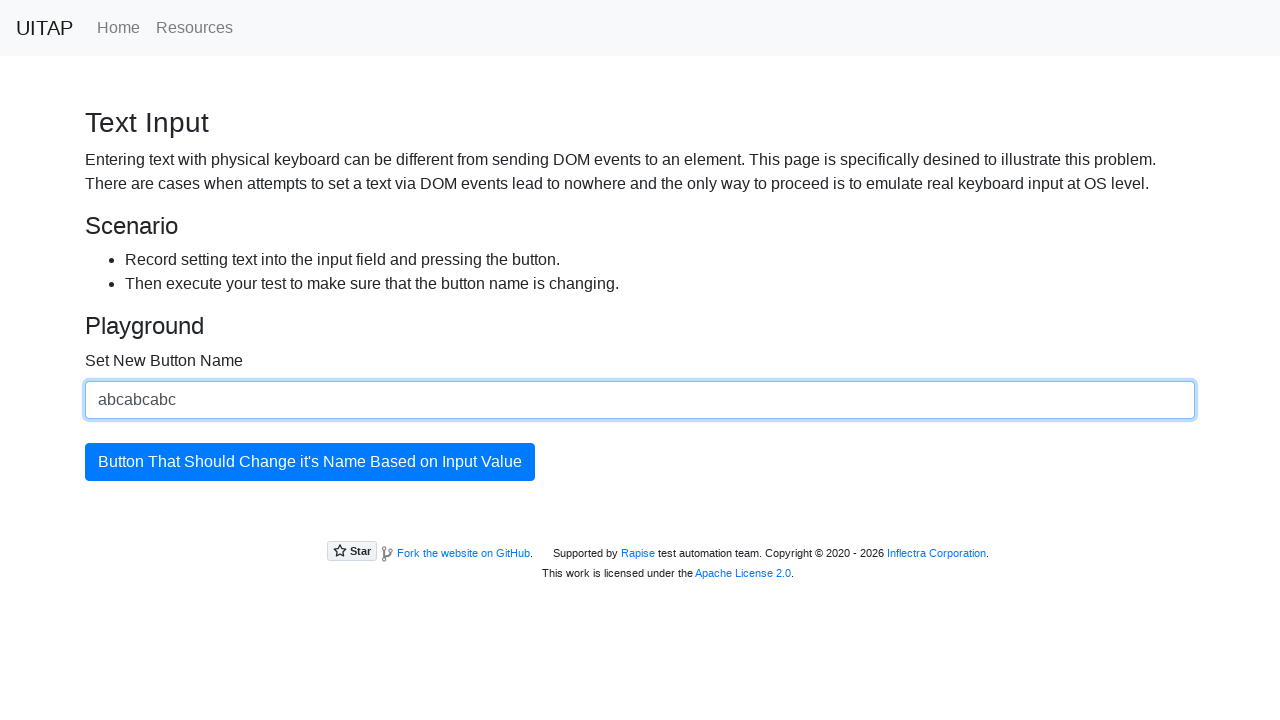

Pasted text using Ctrl+V (iteration 4) on [id="newButtonName"]
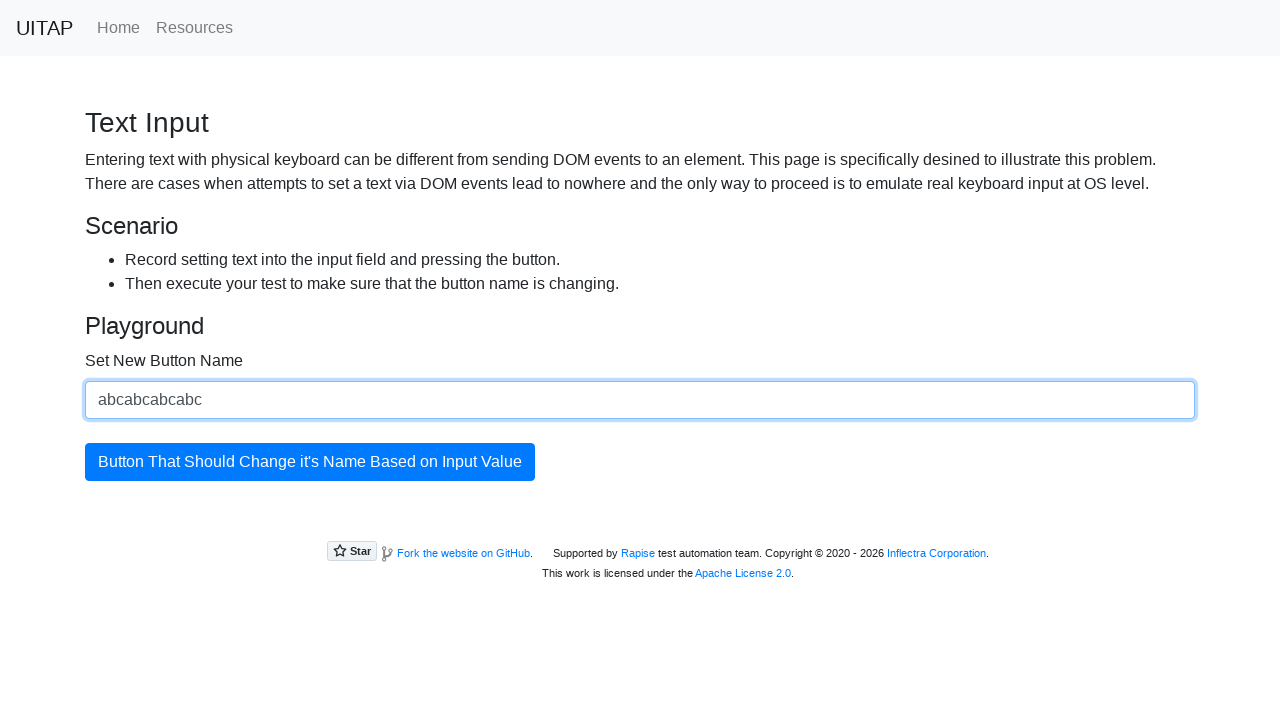

Pasted text using Ctrl+V (iteration 5) on [id="newButtonName"]
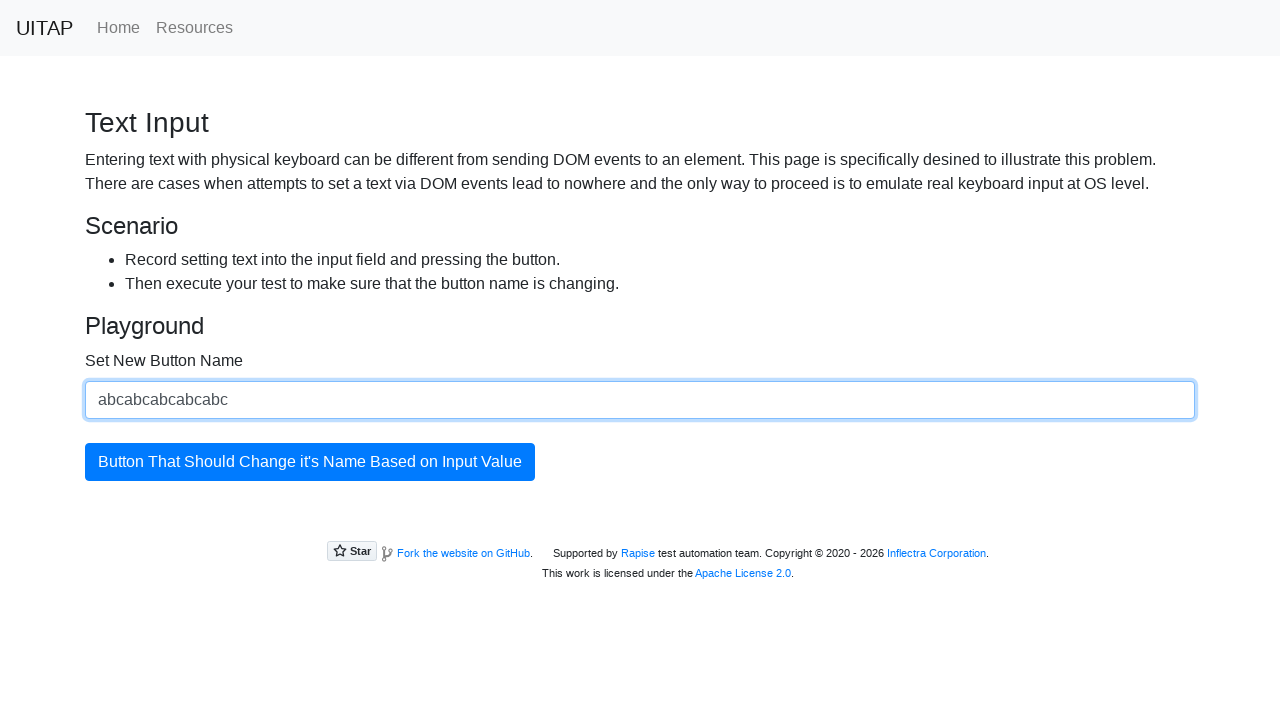

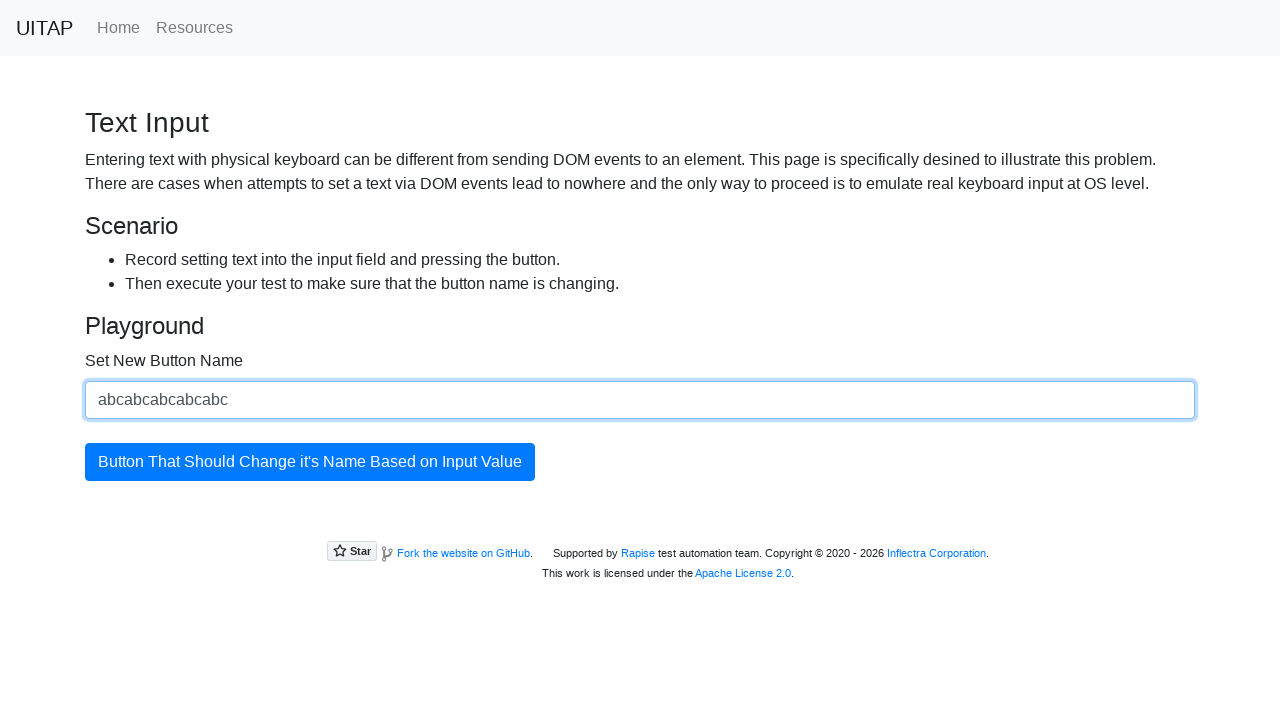